Tests opting out of A/B tests by adding an opt-out cookie after visiting the page, then refreshing to verify the page shows "No A/B Test" heading

Starting URL: http://the-internet.herokuapp.com/abtest

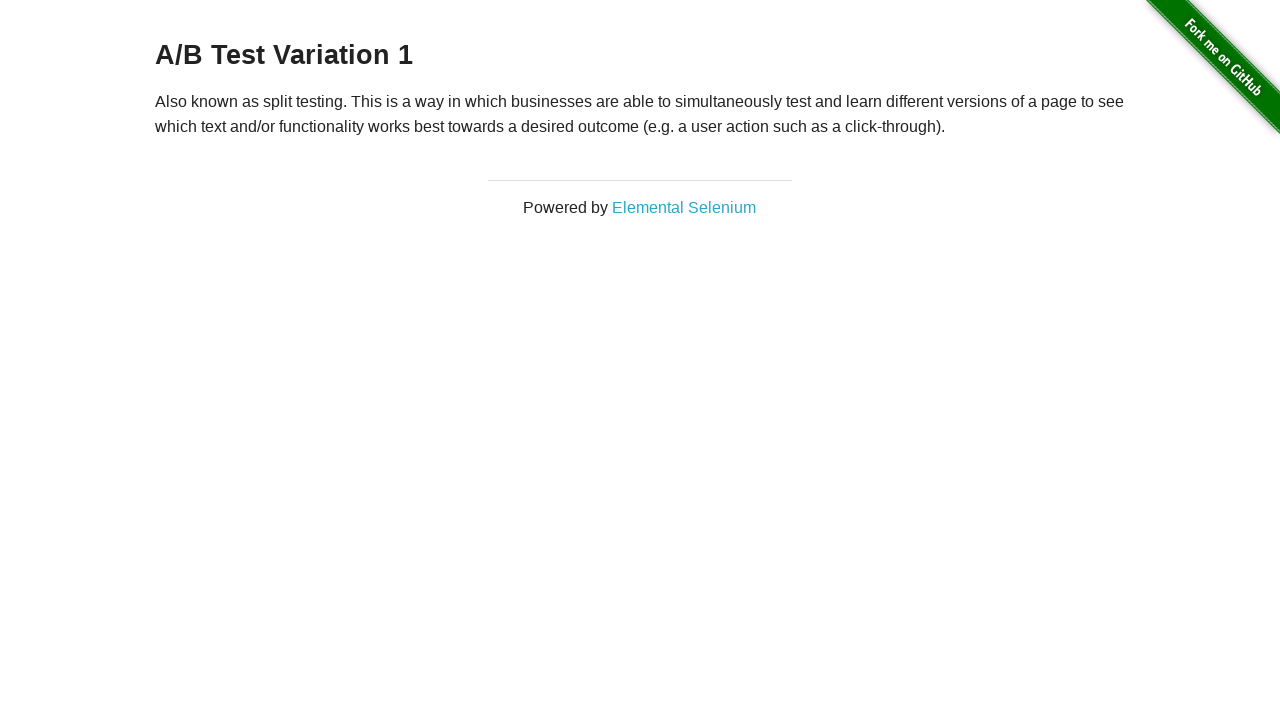

Waited for h3 heading to load
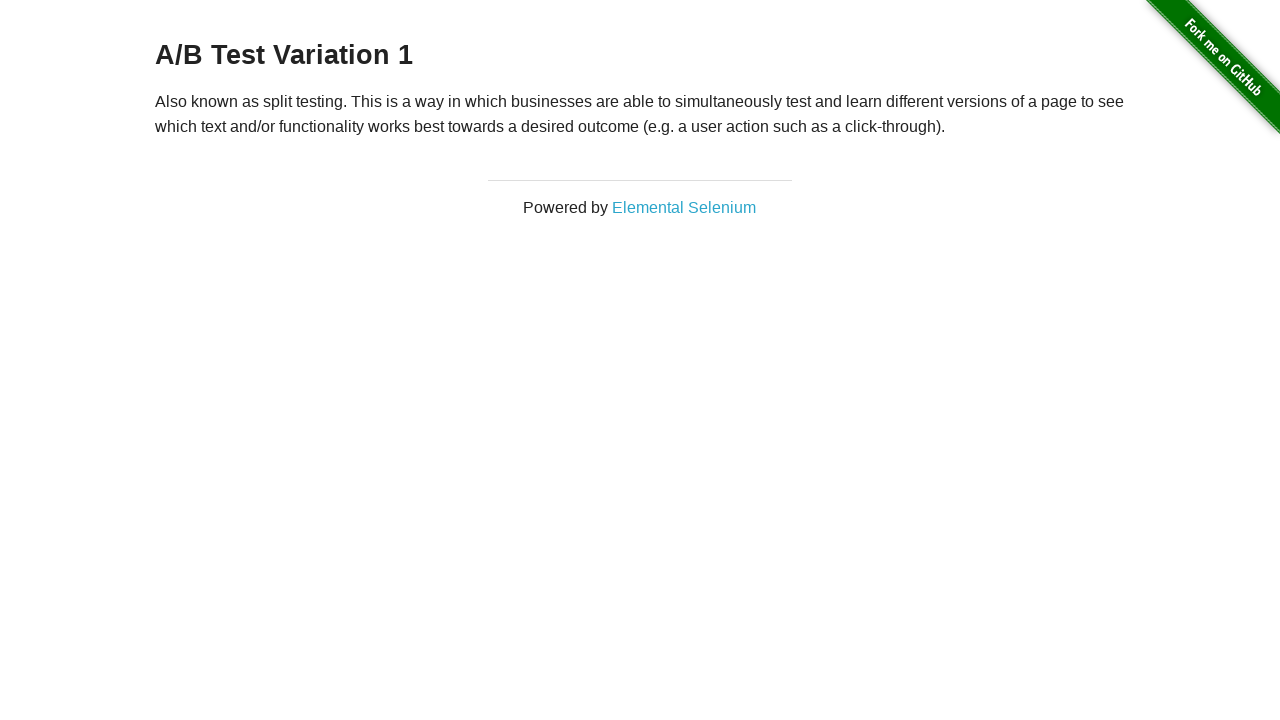

Retrieved h3 heading text
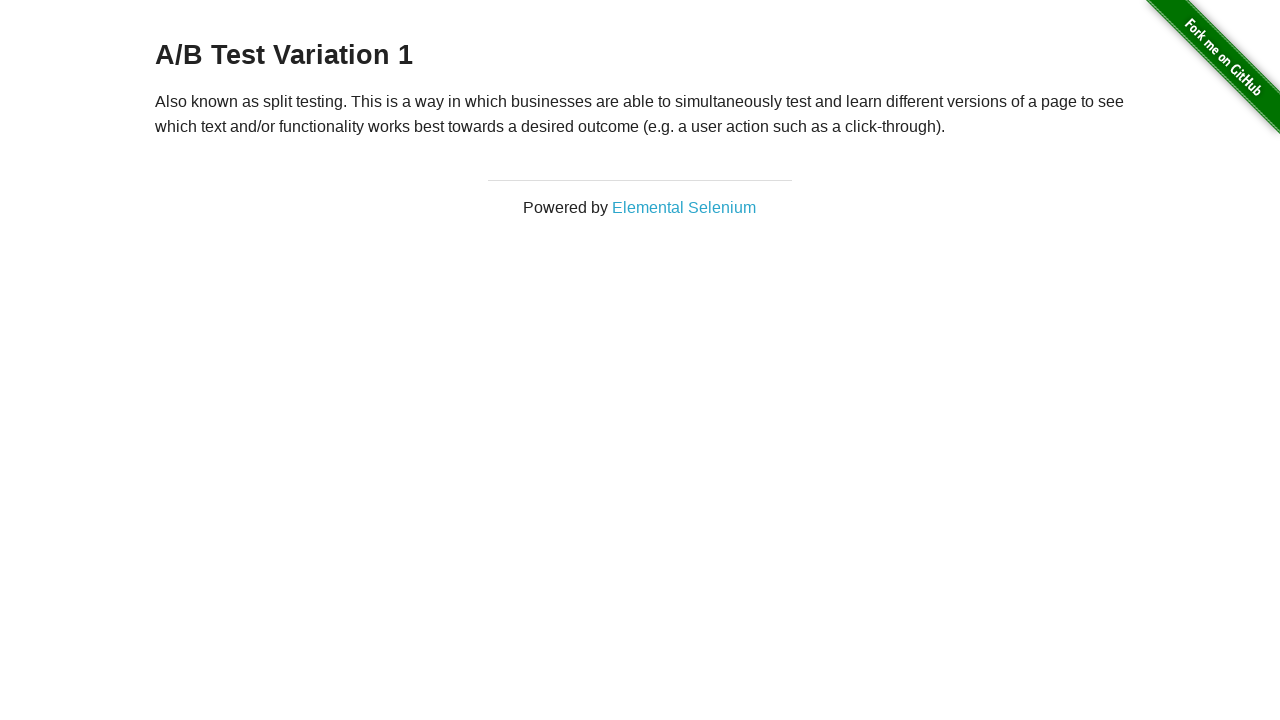

Verified heading starts with 'A/B Test'
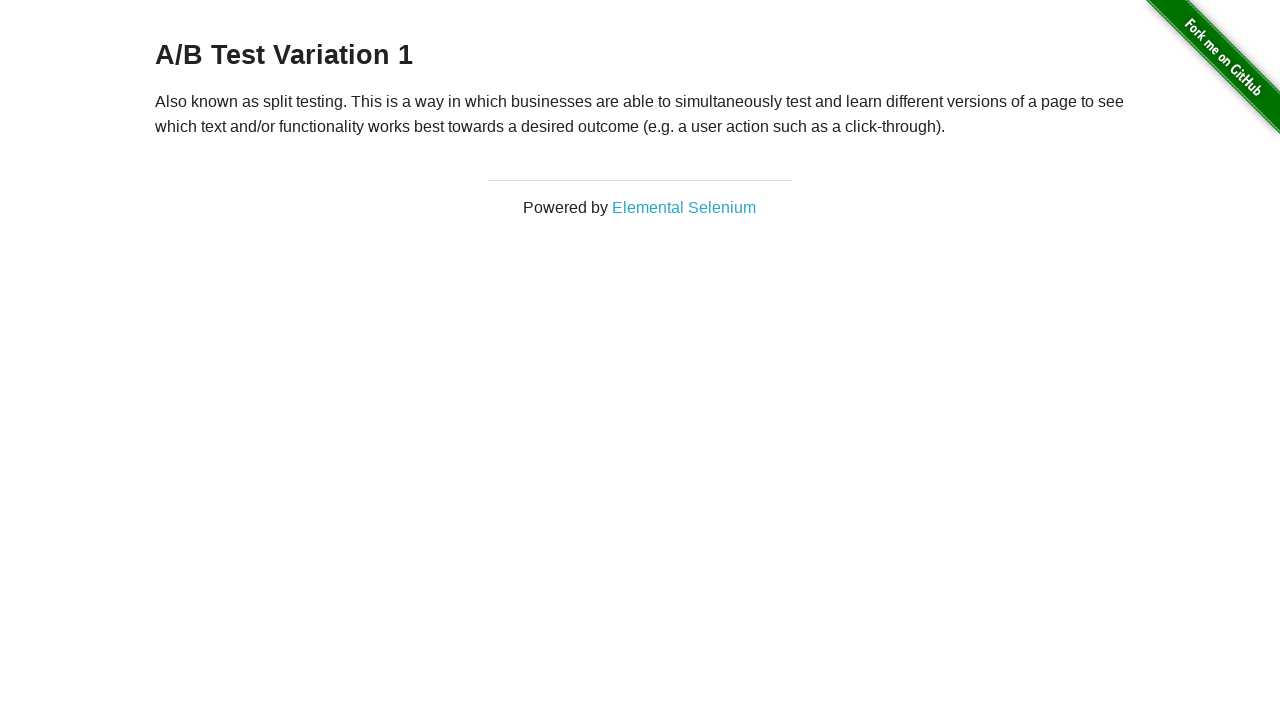

Added optimizelyOptOut cookie to opt out of A/B test
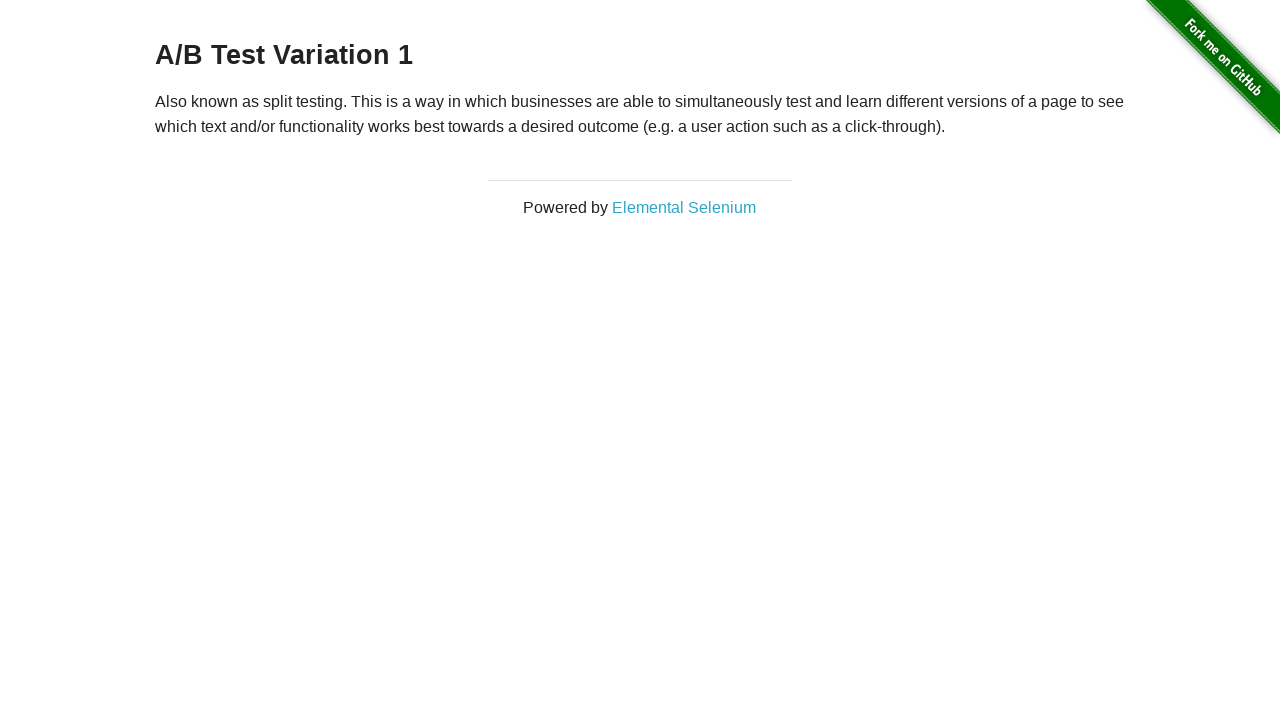

Reloaded page to apply opt-out cookie
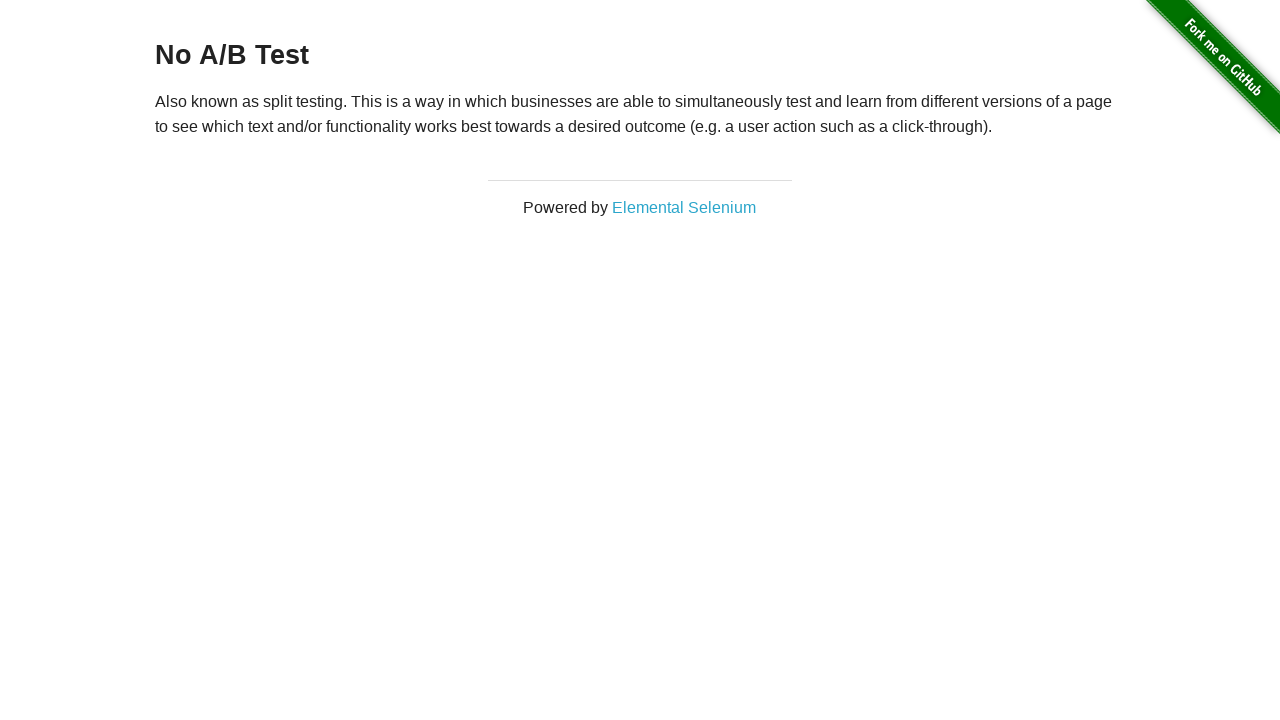

Waited for h3 heading to load after page reload
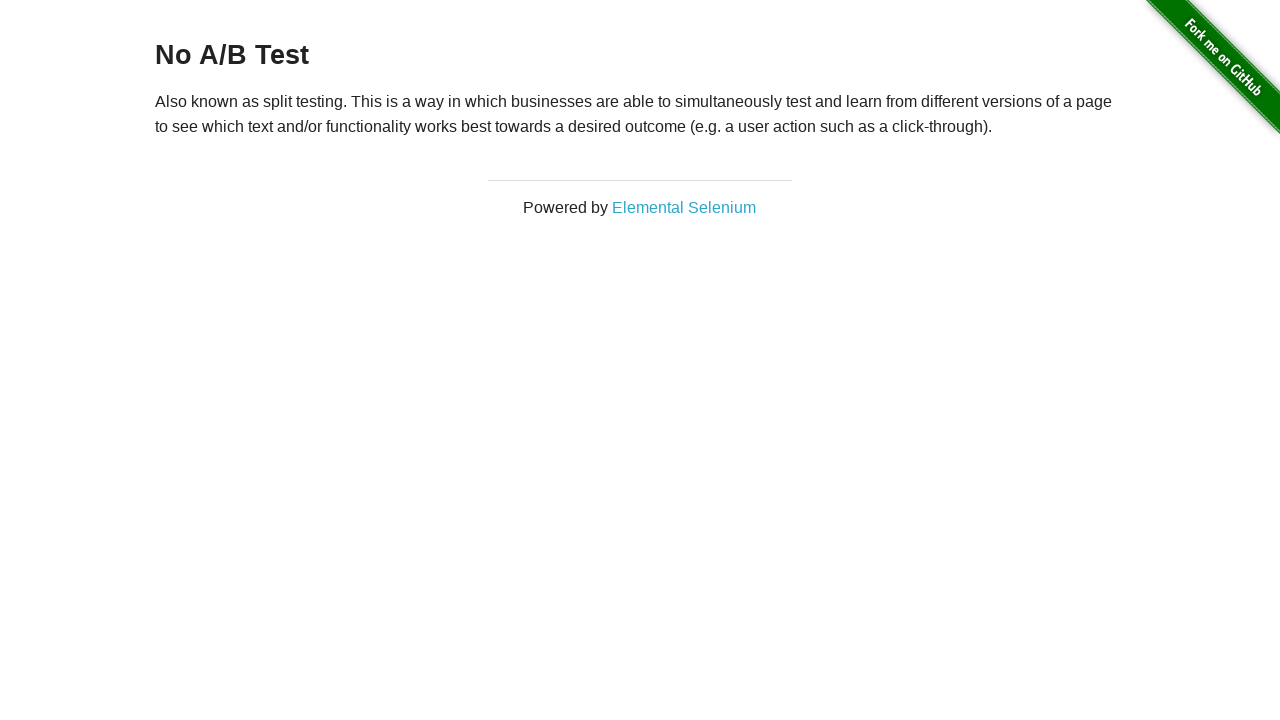

Retrieved updated h3 heading text
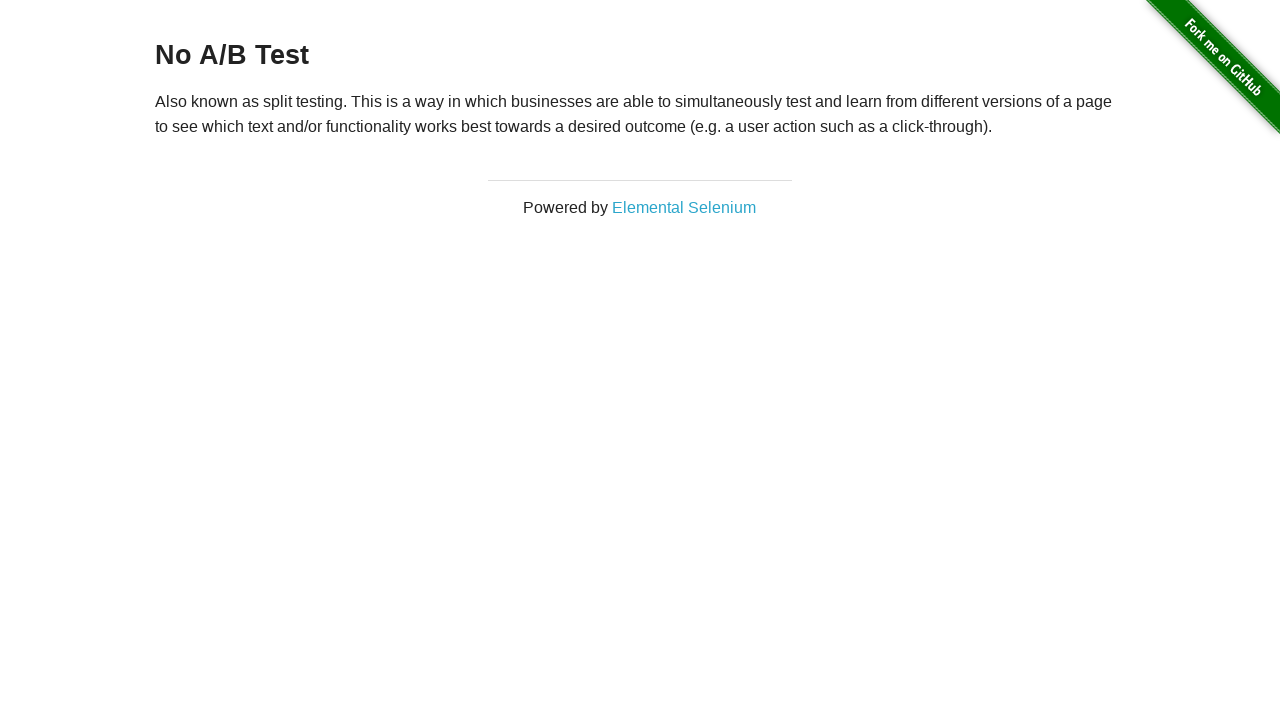

Verified heading starts with 'No A/B Test' - opt-out successful
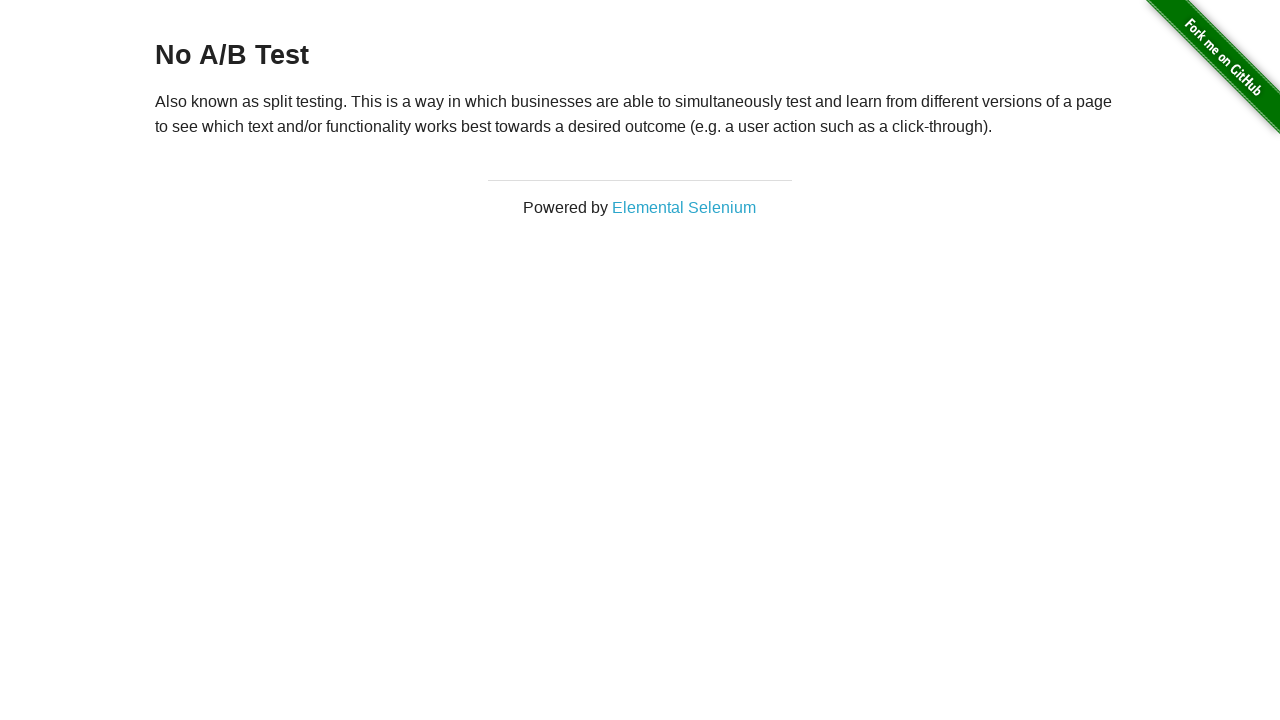

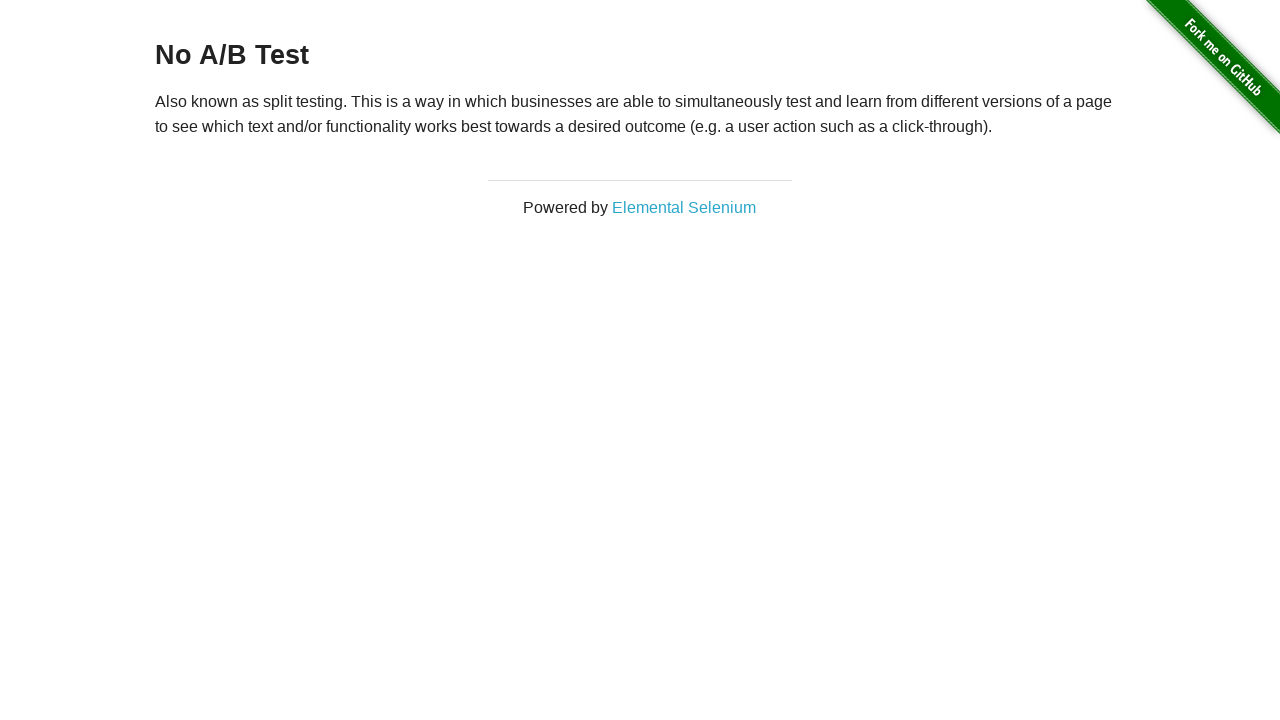